Navigates to the one.co.il website homepage and waits for the page to load.

Starting URL: https://one.co.il/

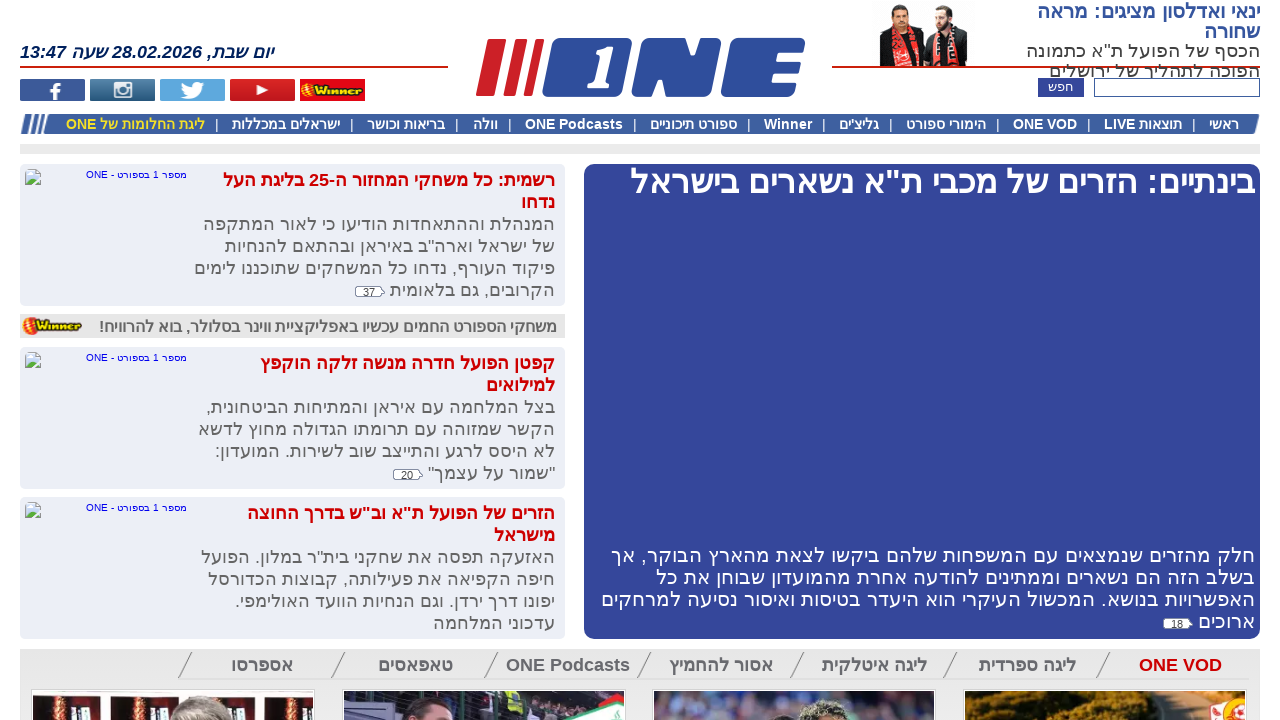

Waited for page DOM to fully load
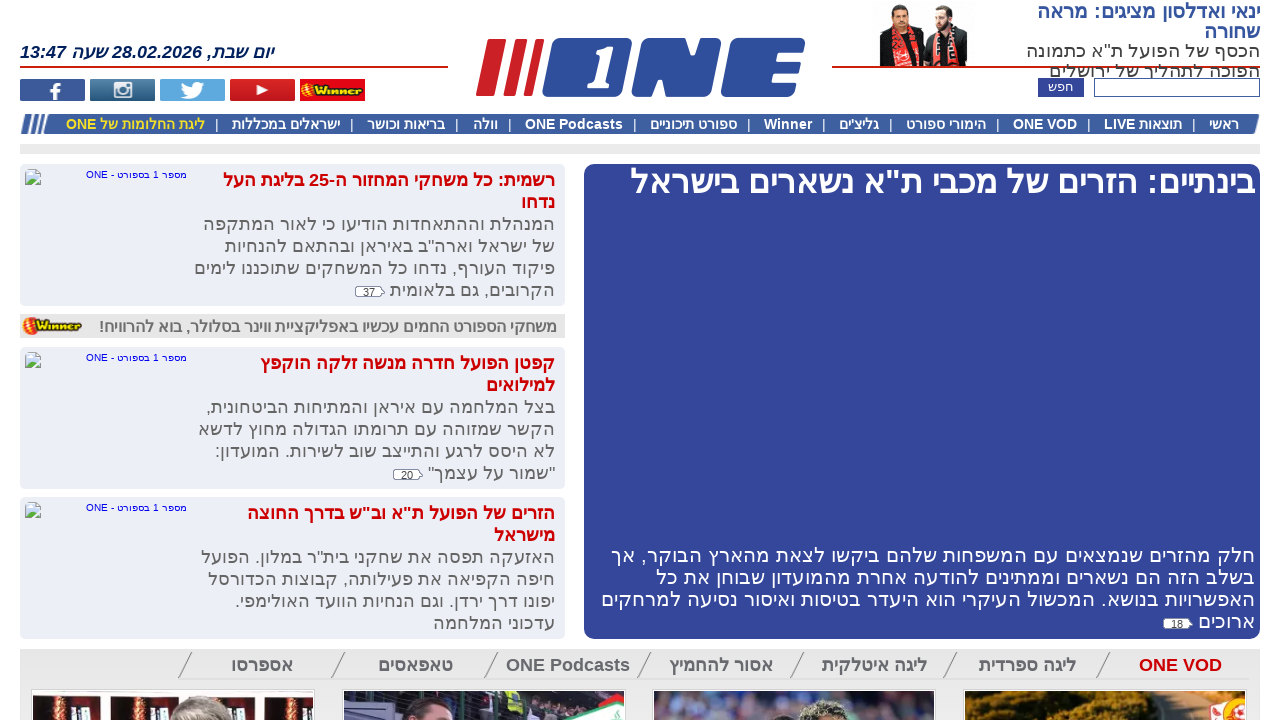

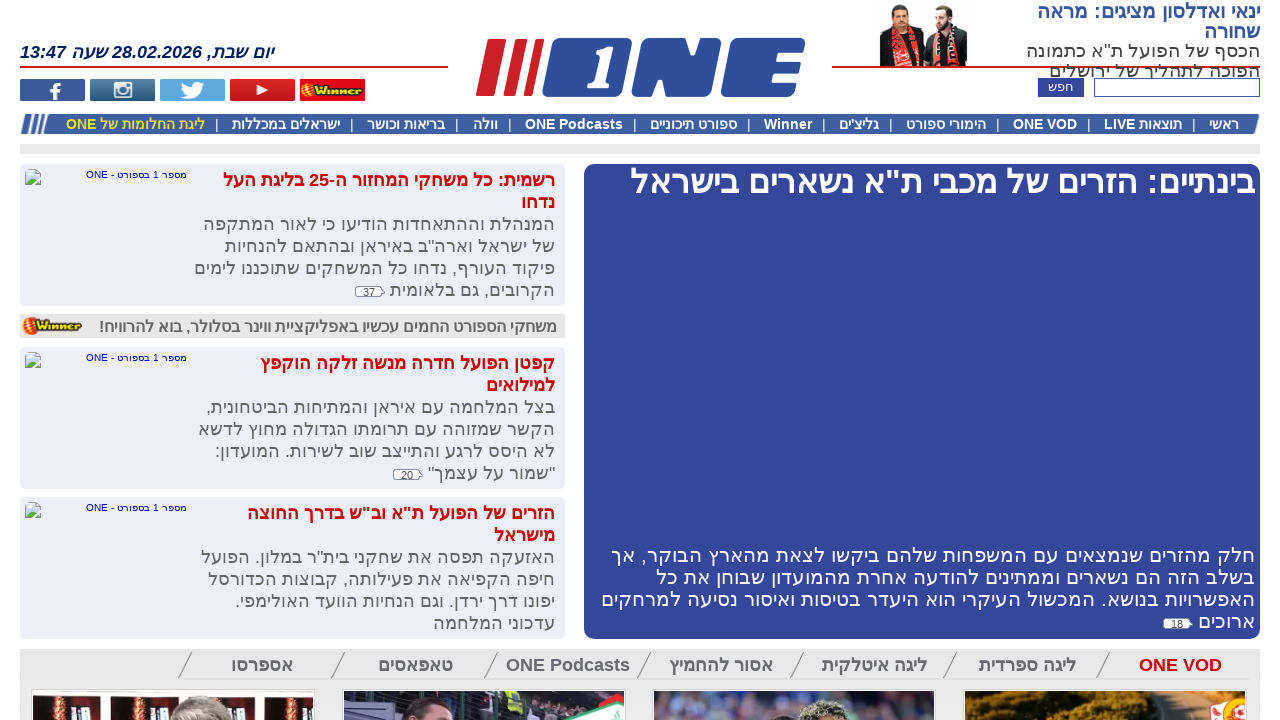